Tests un-marking items as complete by unchecking their toggle buttons

Starting URL: https://demo.playwright.dev/todomvc

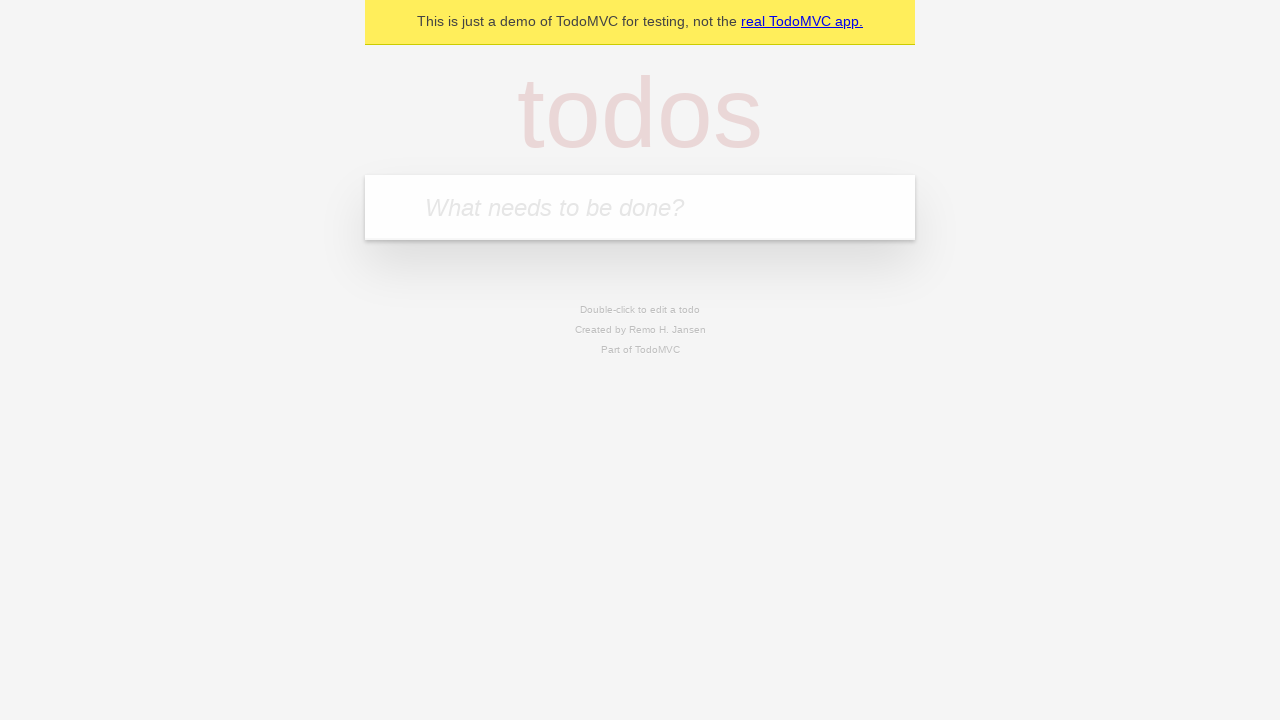

Filled new todo input with 'buy some cheese' on .new-todo
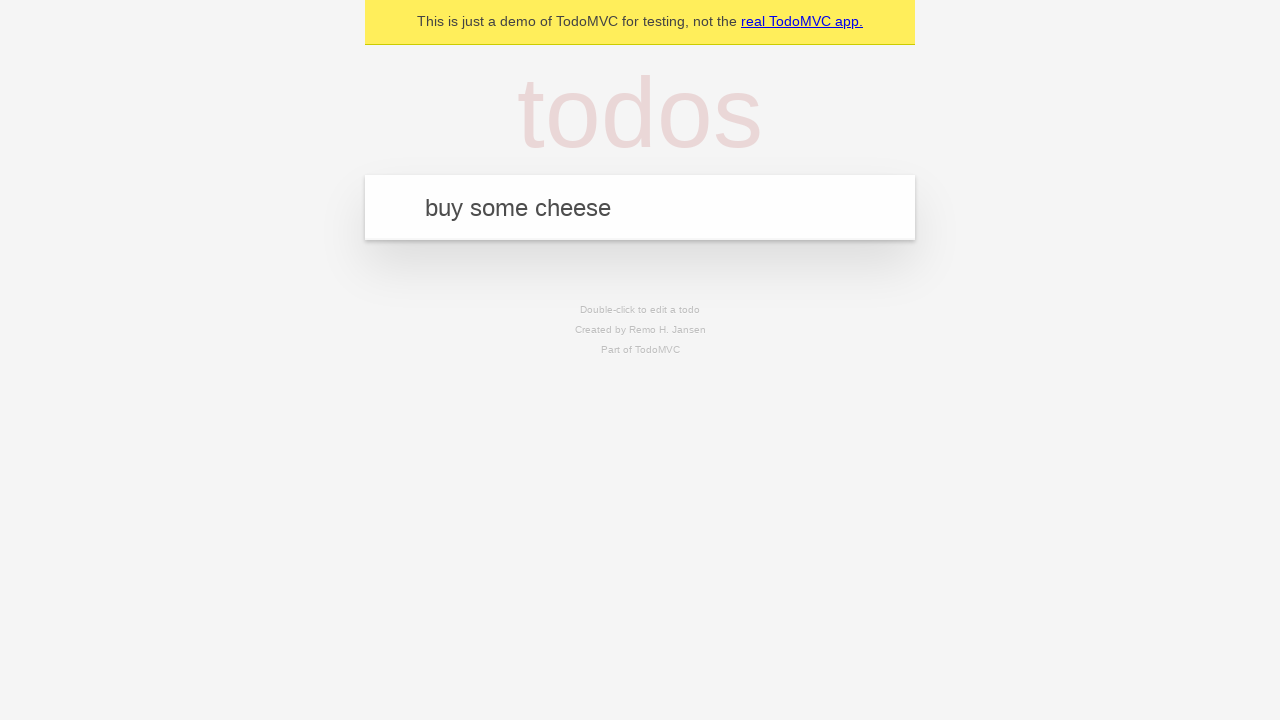

Pressed Enter to create first todo item on .new-todo
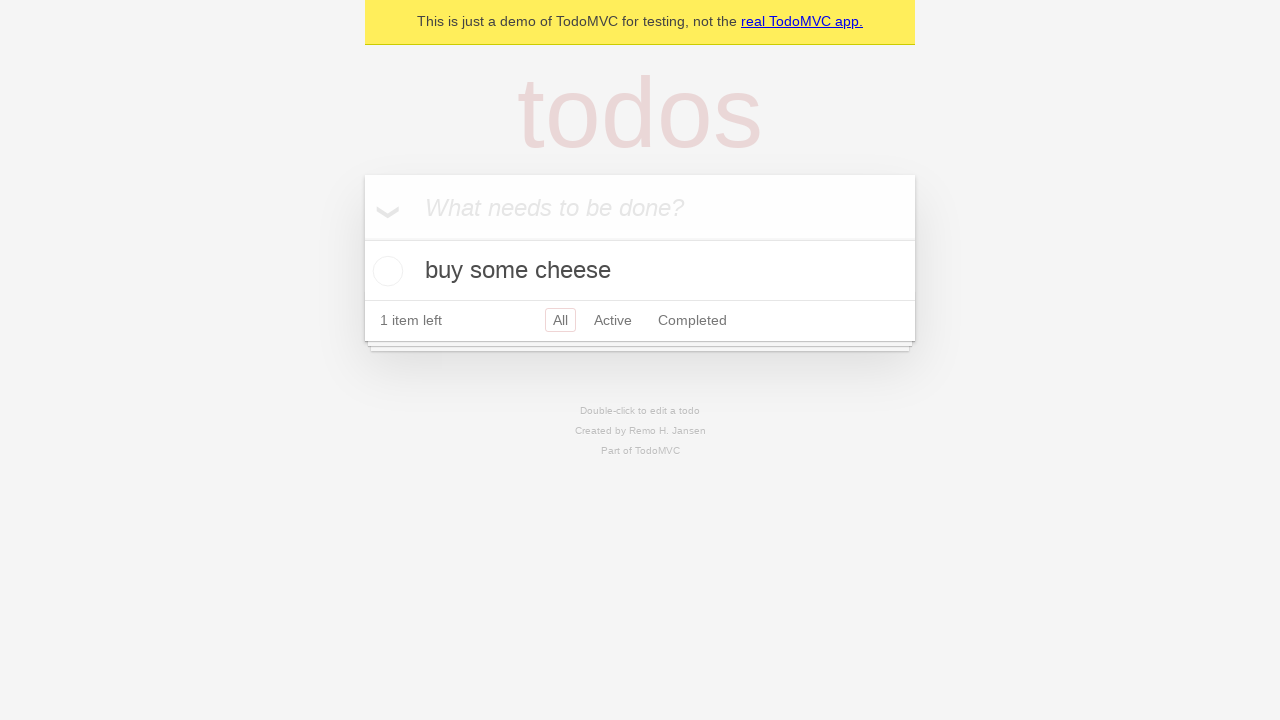

Filled new todo input with 'feed the cat' on .new-todo
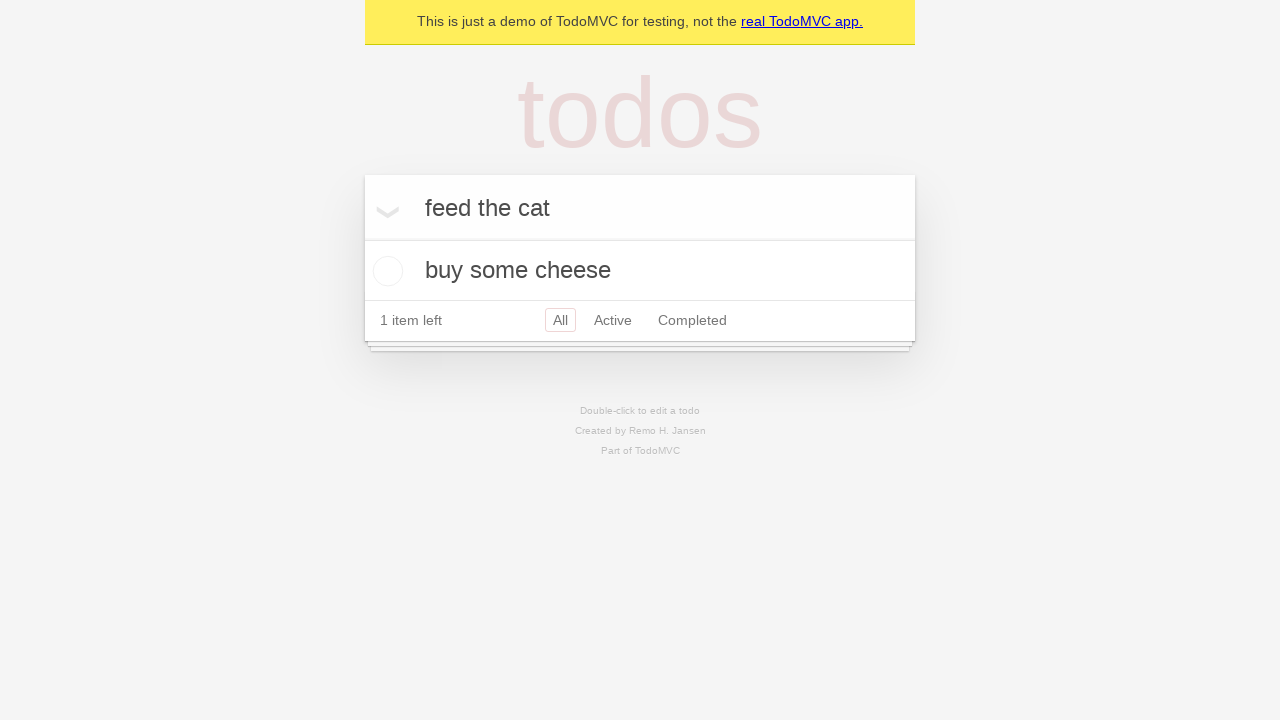

Pressed Enter to create second todo item on .new-todo
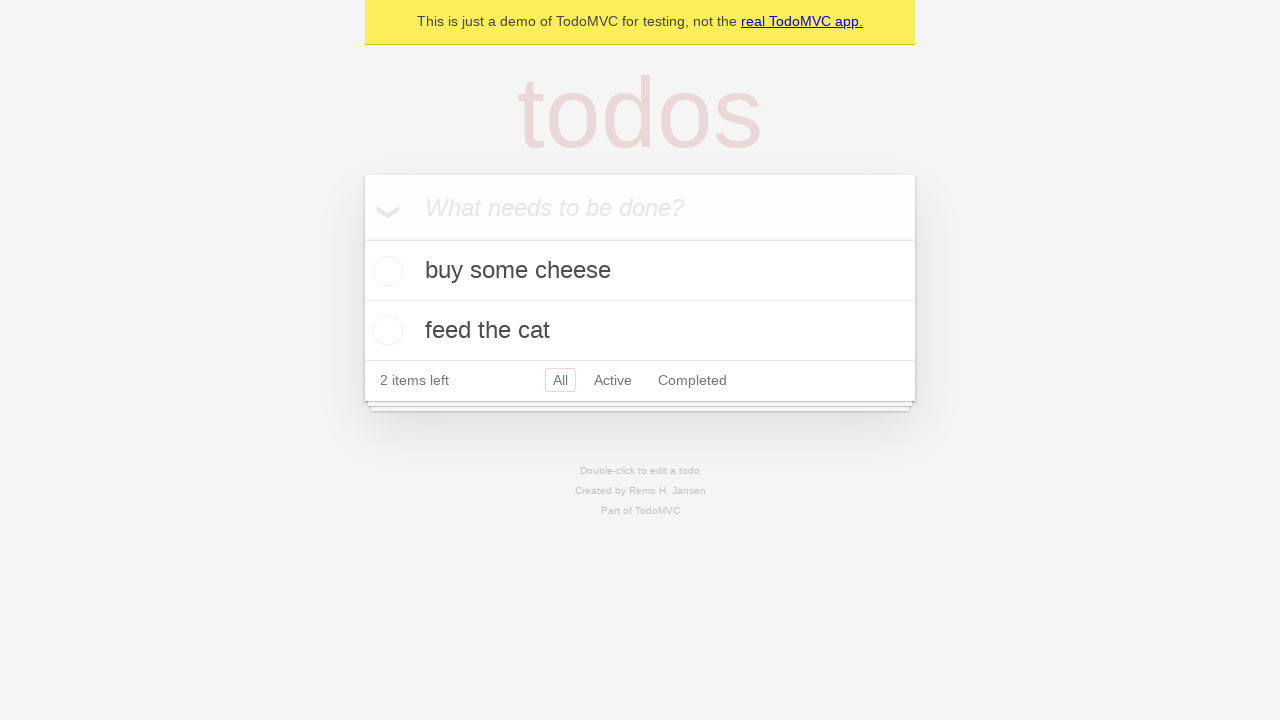

Waited for both todo items to be visible
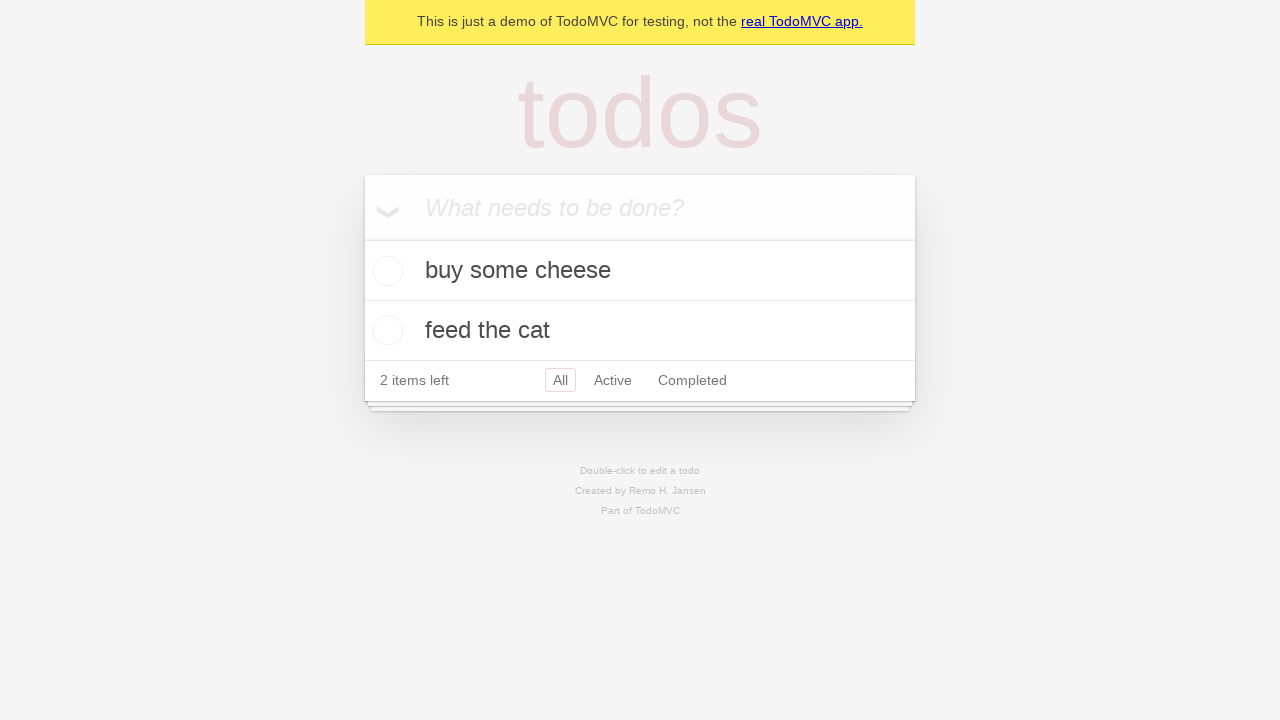

Checked the toggle button for the first todo item at (385, 271) on .todo-list li >> nth=0 >> .toggle
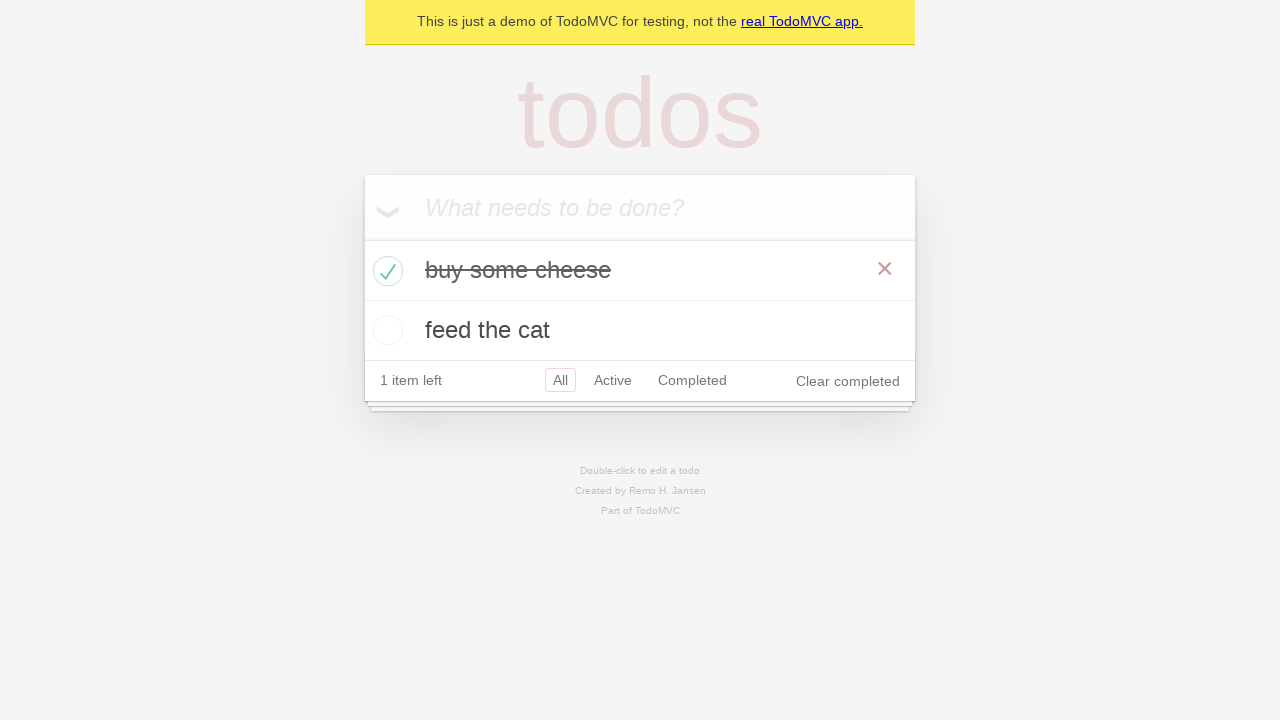

Unchecked the toggle button to mark first todo item as incomplete at (385, 271) on .todo-list li >> nth=0 >> .toggle
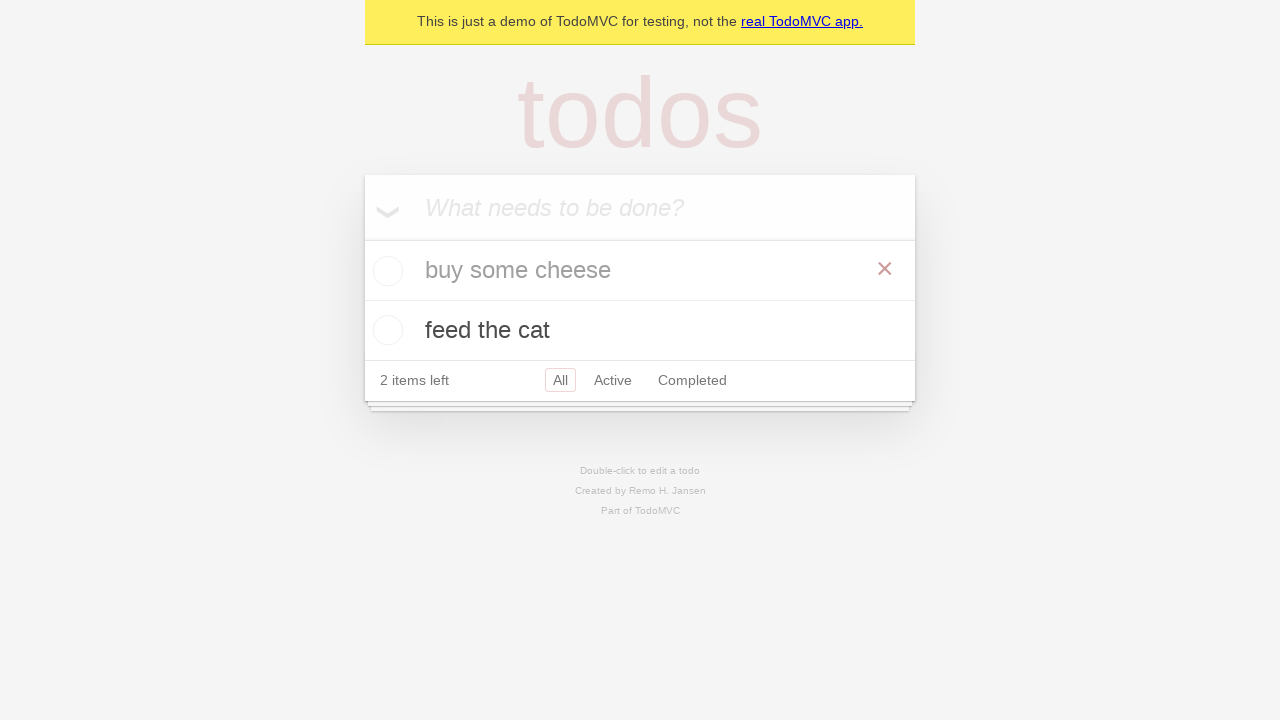

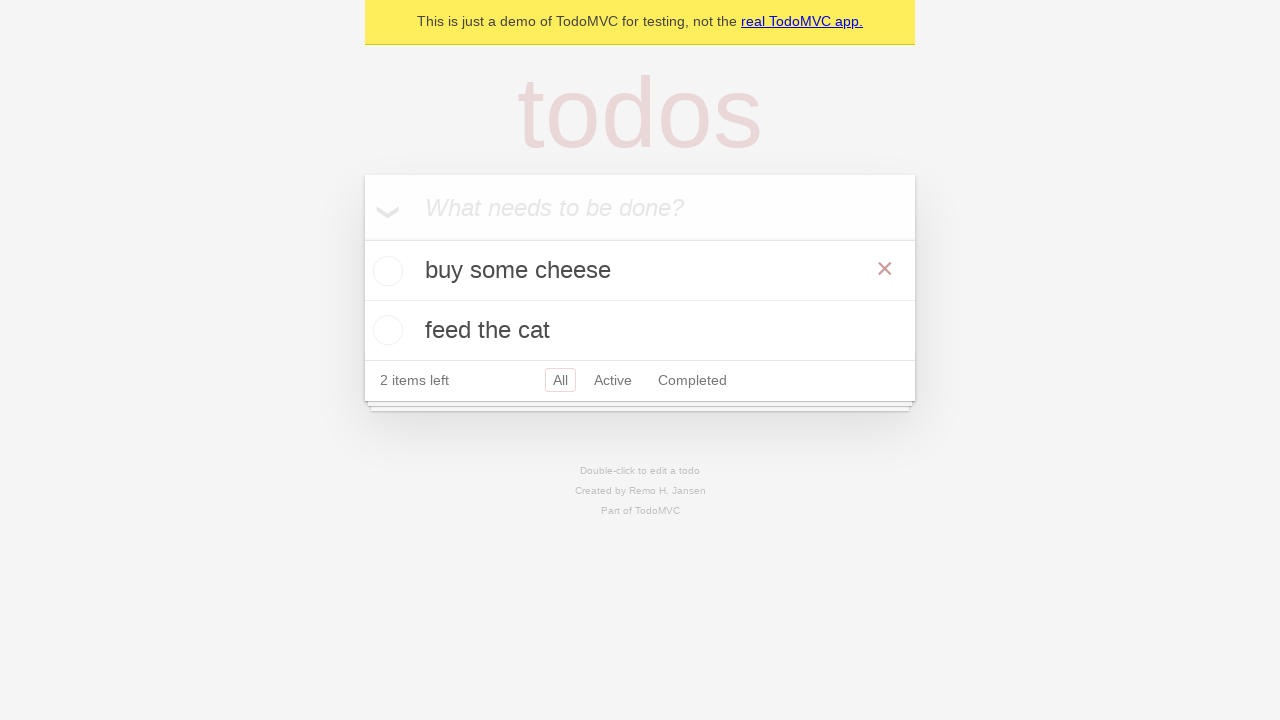